Navigates to GoDaddy homepage and validates that the page source contains expected title text

Starting URL: https://www.godaddy.com/

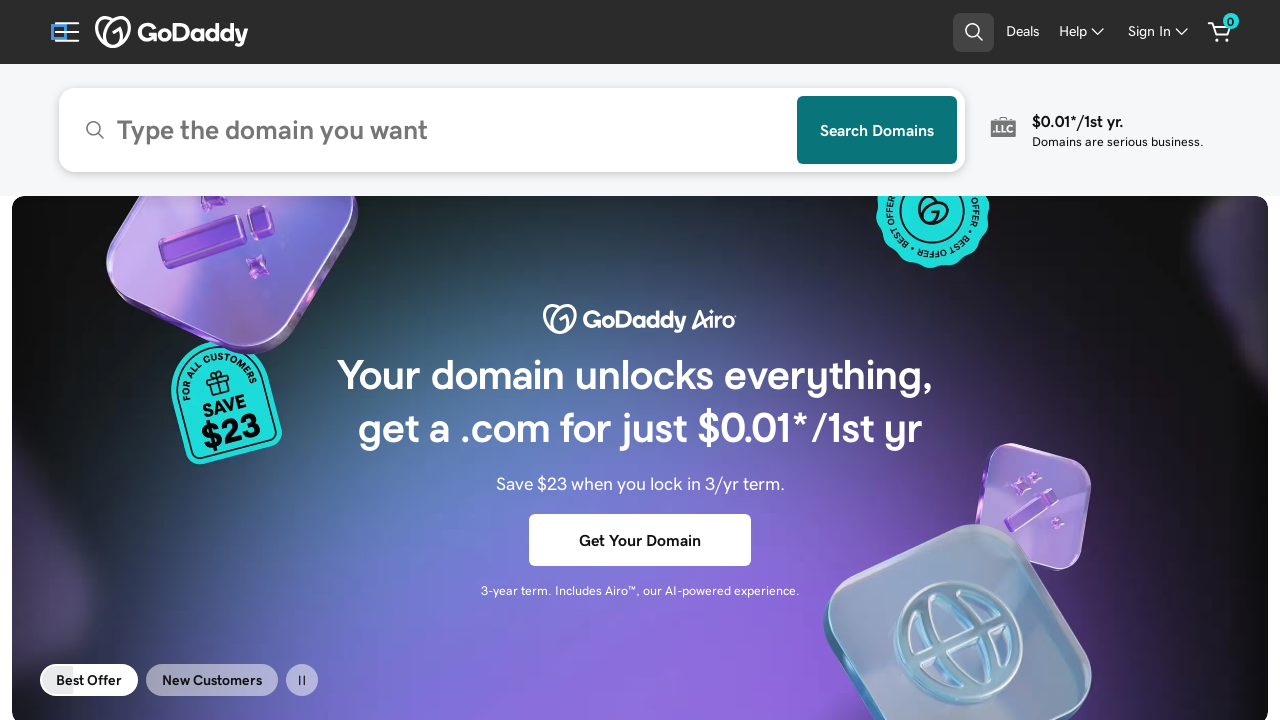

Waited for page to reach domcontentloaded state
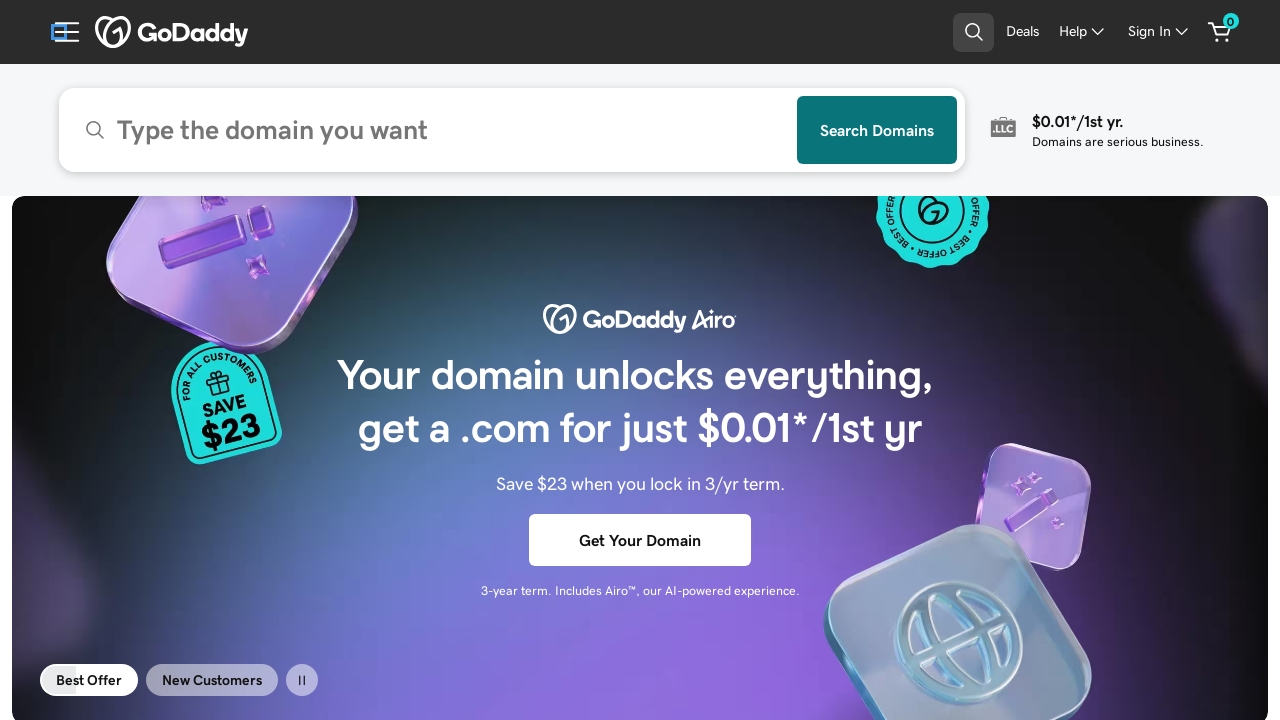

Retrieved page content from GoDaddy homepage
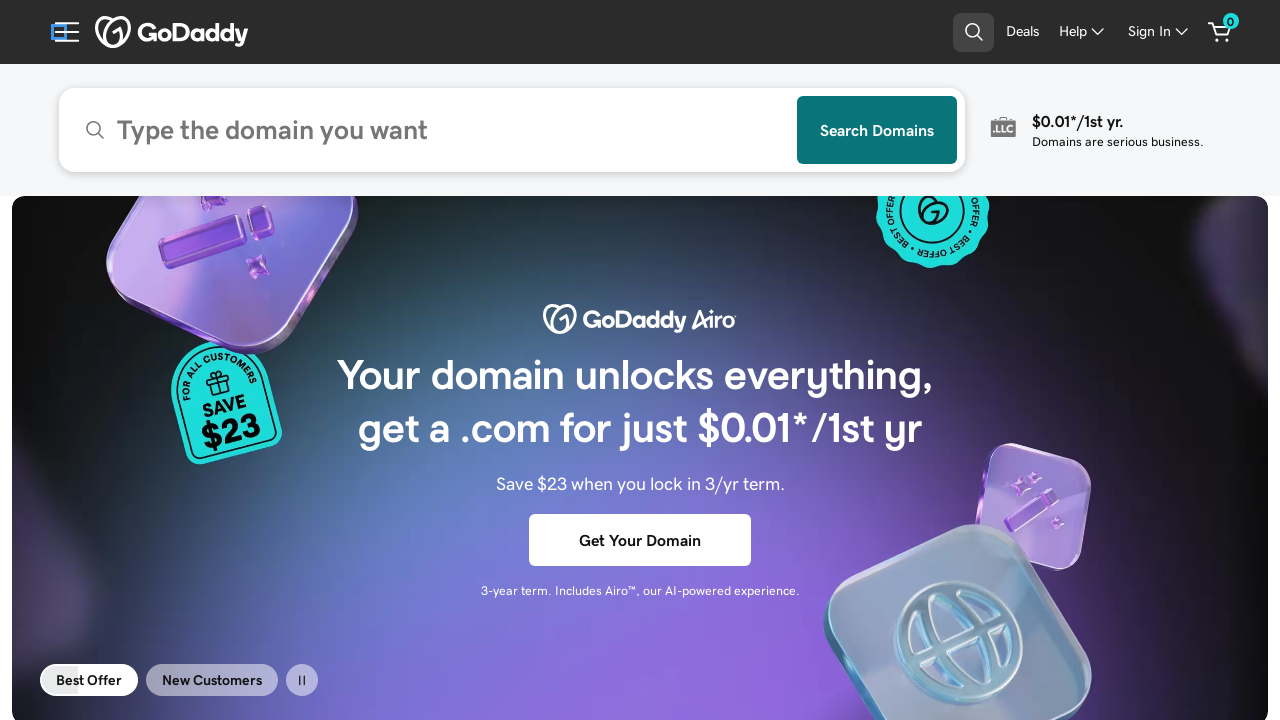

Validated that page source contains 'Domain Names' or 'GoDaddy'
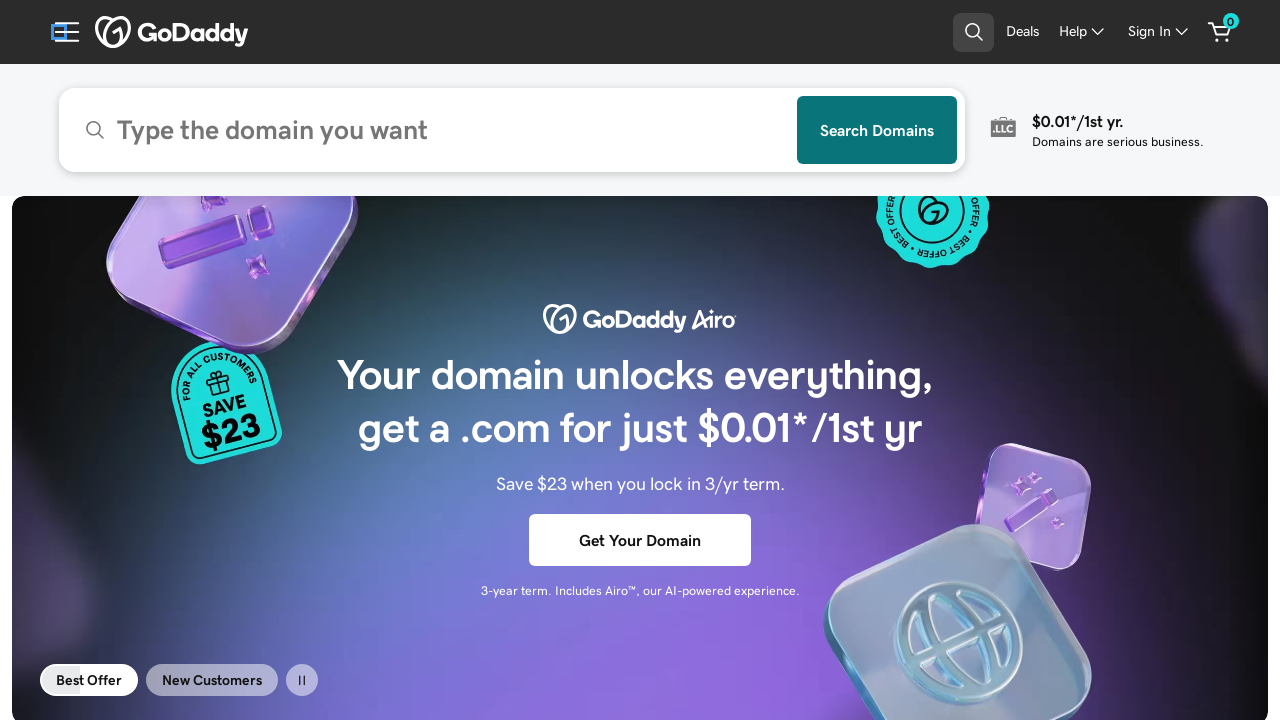

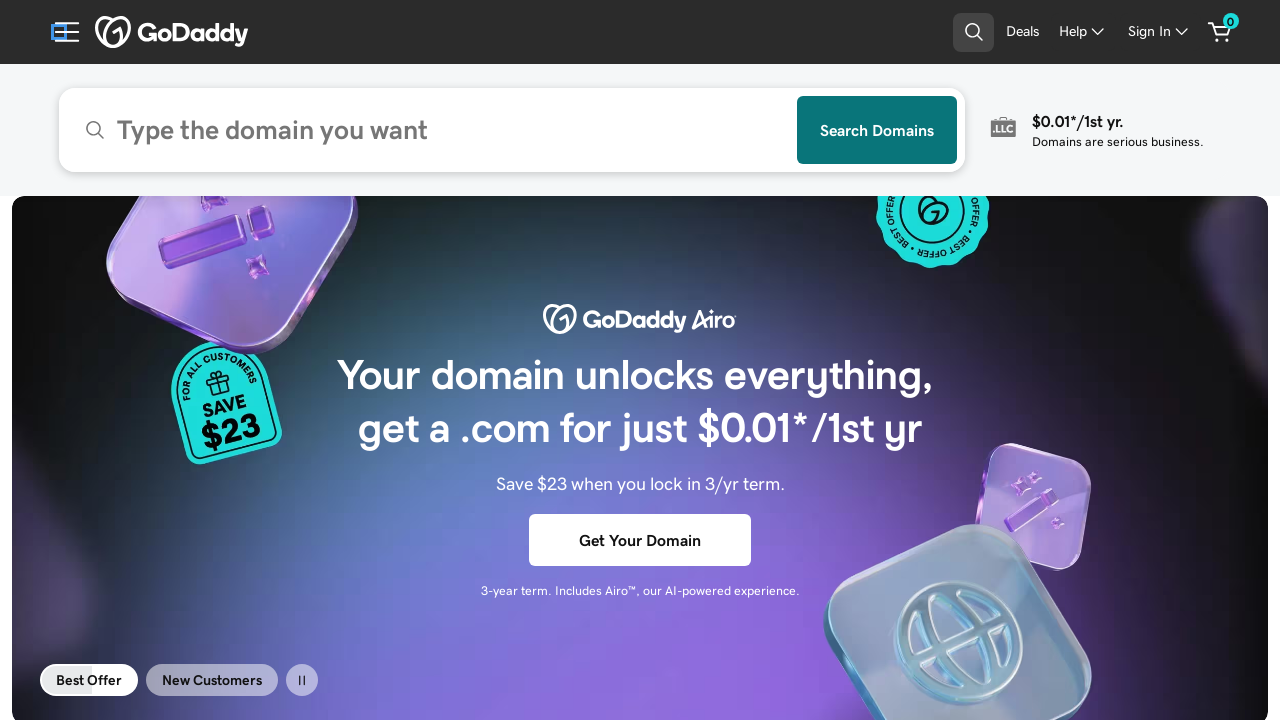